Tests browser confirmation alert handling by navigating to the Alerts section, triggering a confirmation alert with OK and Cancel options, and accepting the alert.

Starting URL: http://demo.automationtesting.in/

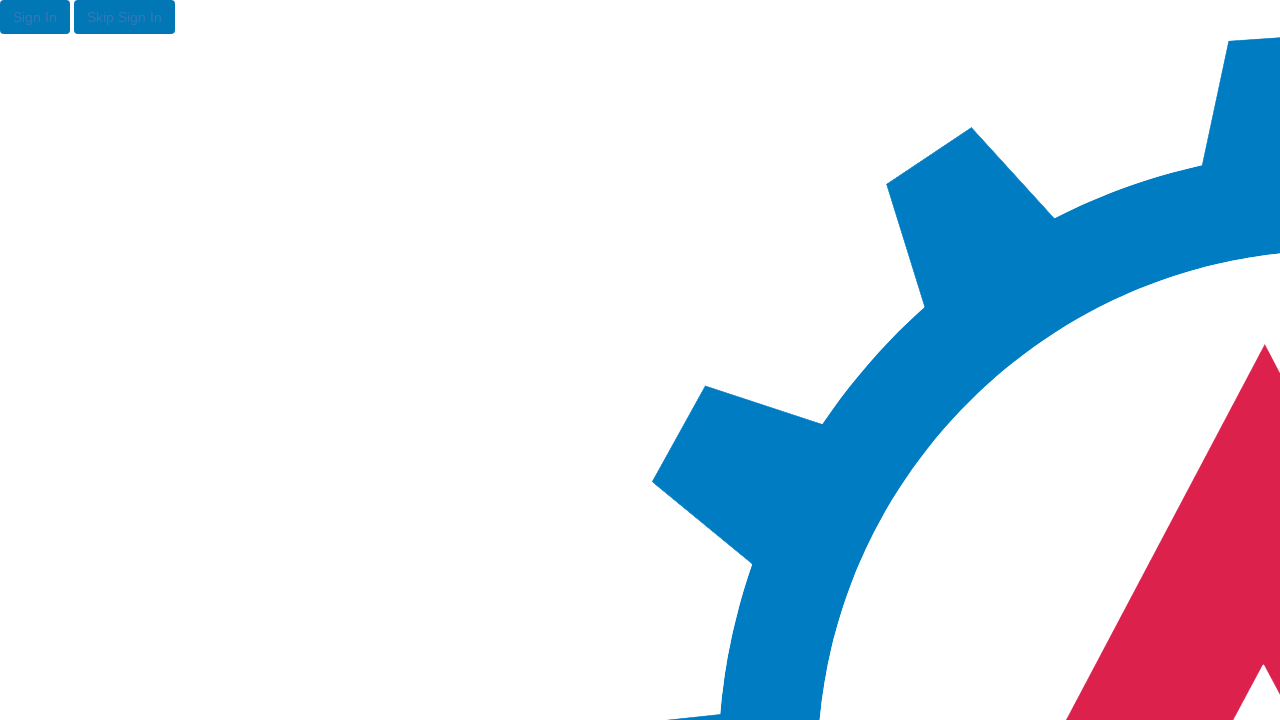

Clicked initial button on page at (124, 17) on button#btn2
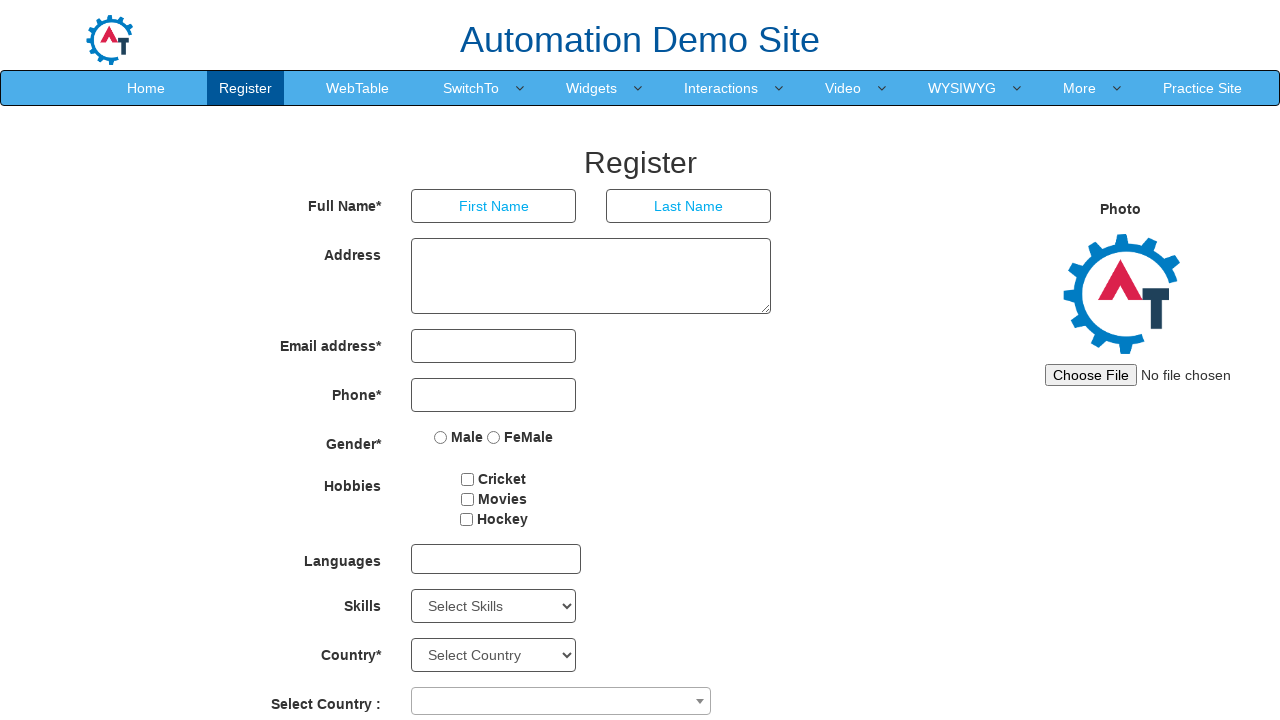

Hovered over menu item to reveal dropdown at (471, 88) on xpath=//header//nav//ul/li[4]/a
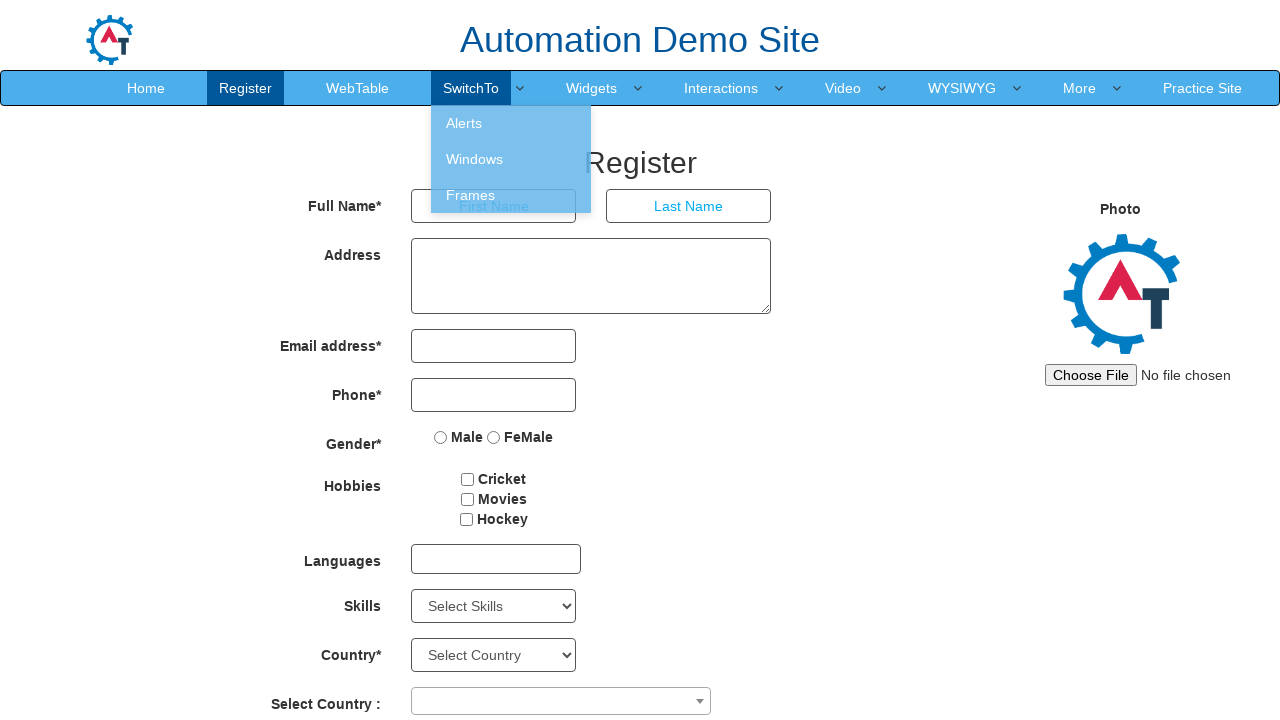

Clicked on Alerts link from dropdown menu at (511, 123) on xpath=//a[text()='Alerts']
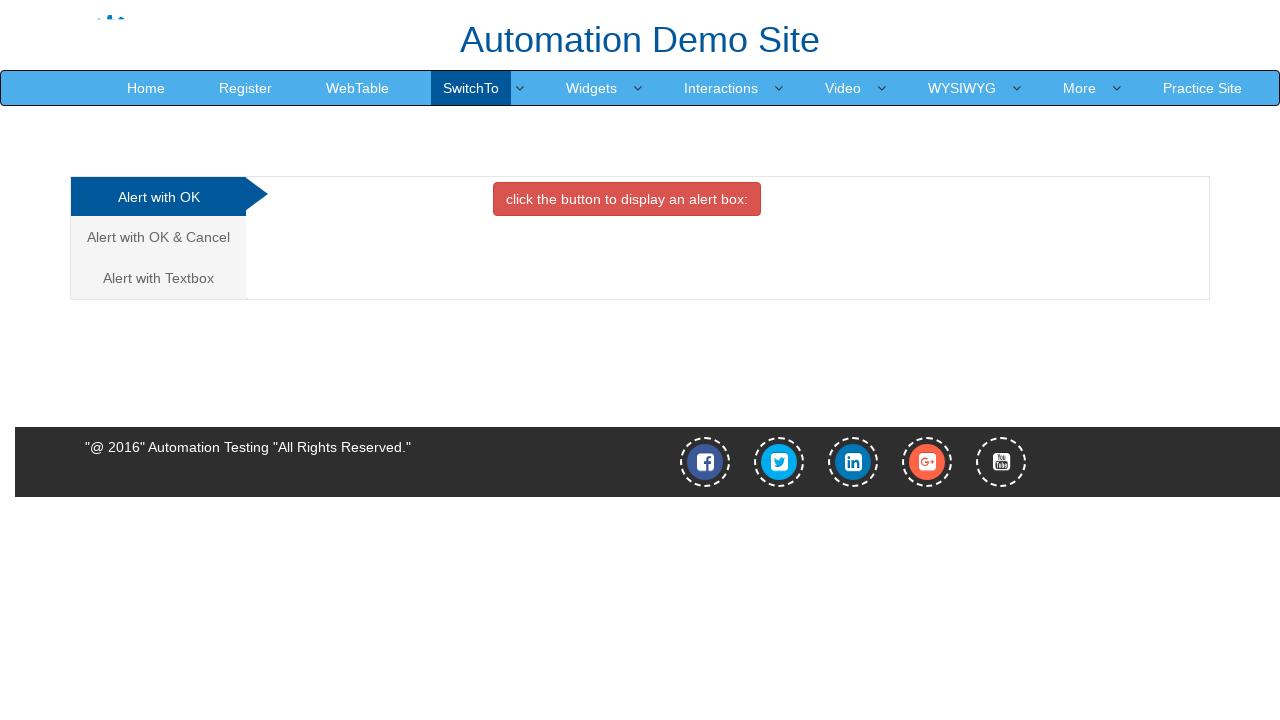

Clicked on 'Alert with OK & Cancel' tab at (158, 237) on xpath=//a[text()='Alert with OK & Cancel ']
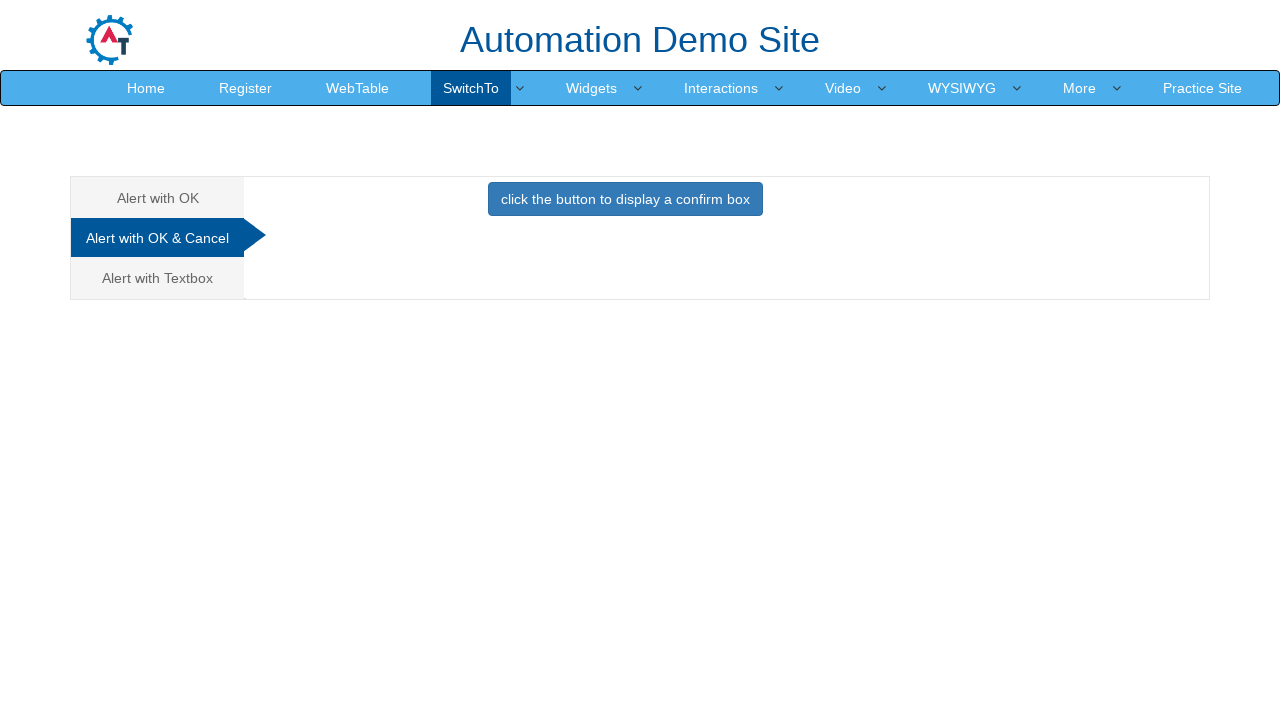

Set up dialog handler to accept confirmation alert
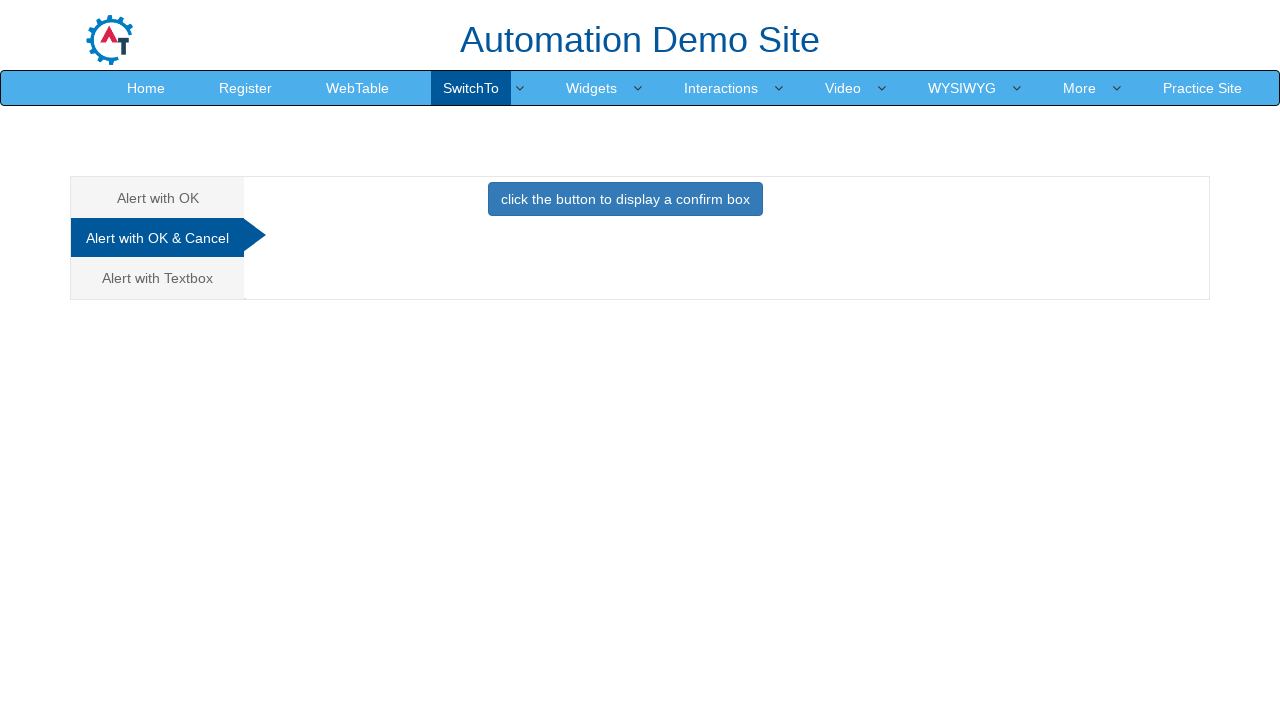

Clicked button to trigger confirmation alert and accepted it at (625, 199) on #CancelTab button
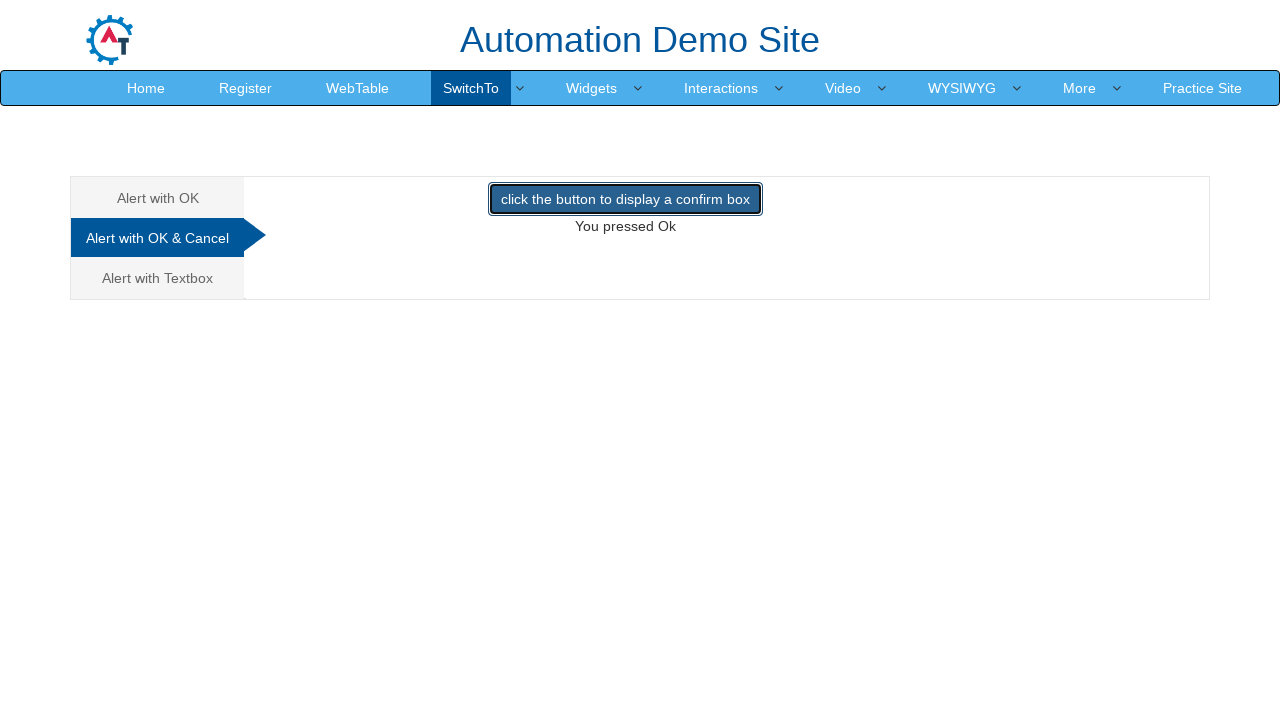

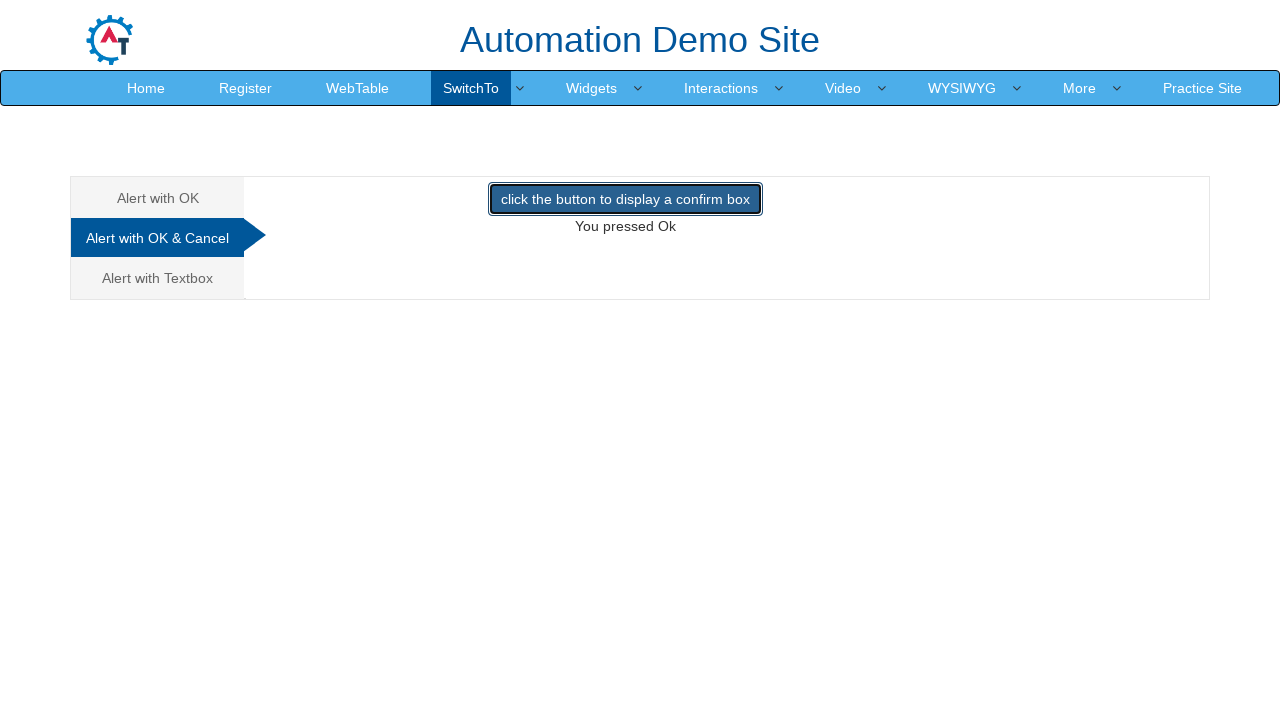